Tests window handling by clicking a link that opens a new window, extracting email text from the new window, and using it to fill a form field in the original window

Starting URL: https://www.rahulshettyacademy.com/loginpagePractise/

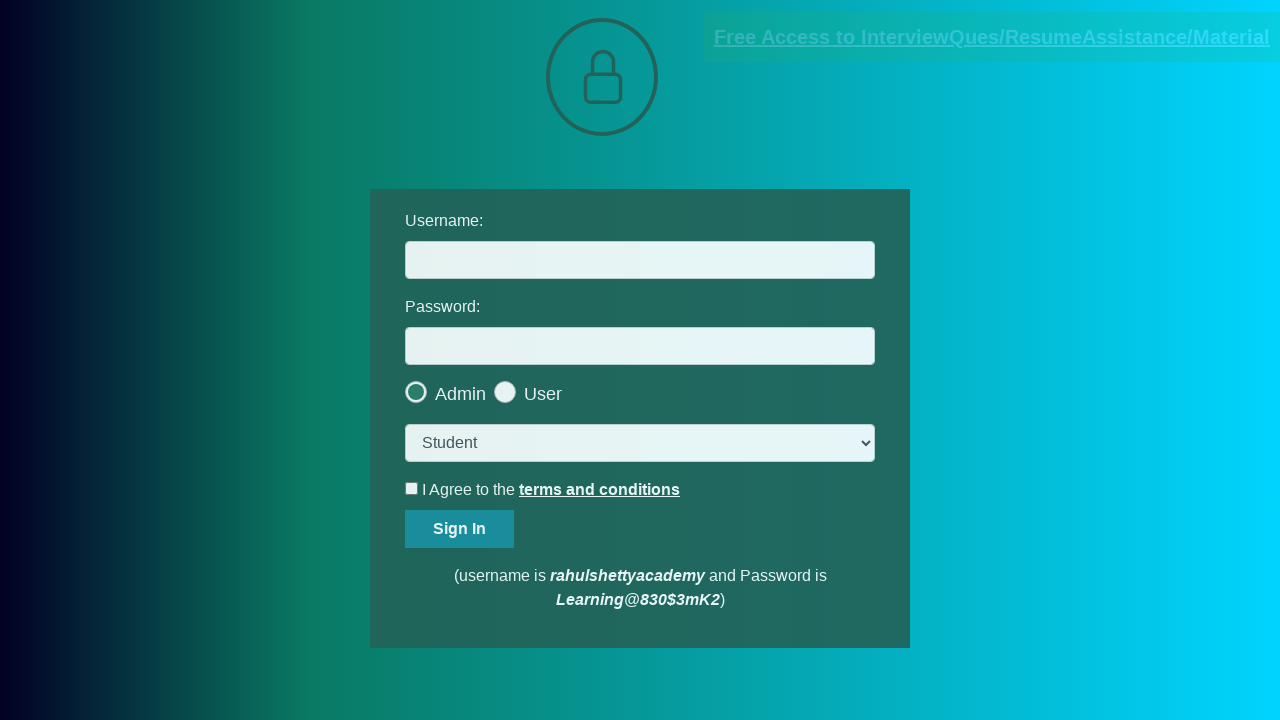

Clicked blinking text link to open new window at (992, 37) on .blinkingText
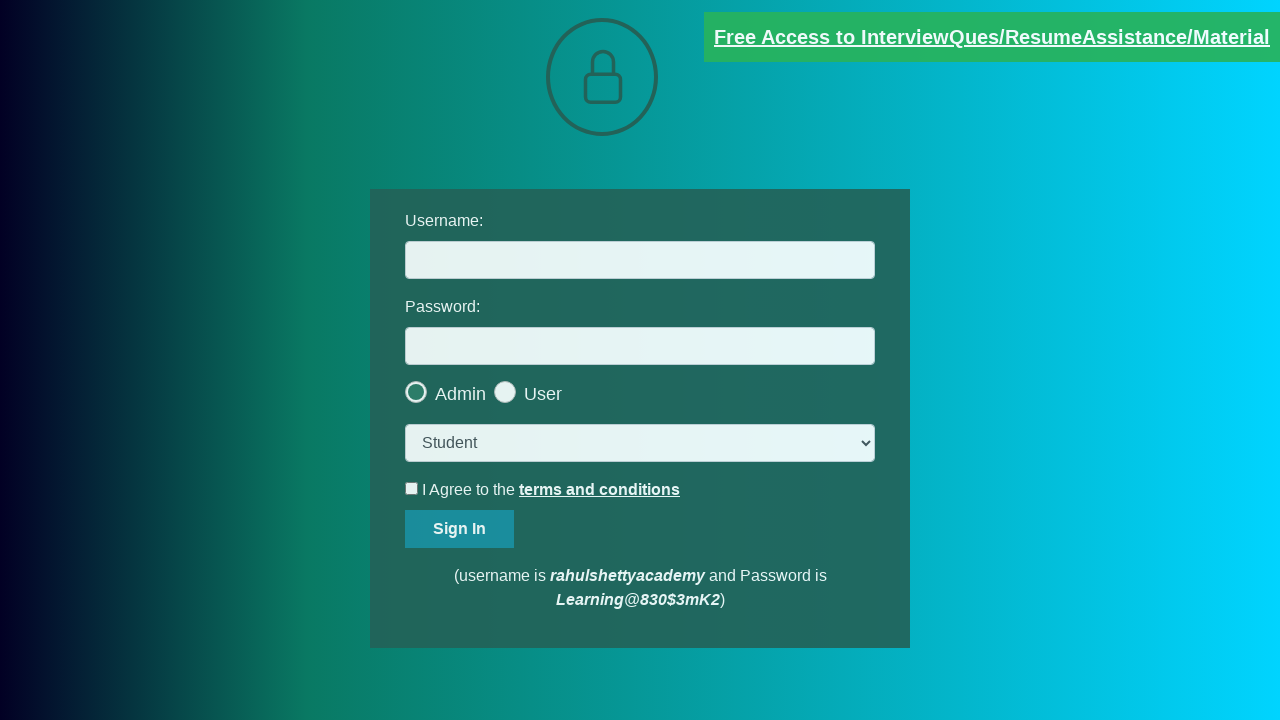

New window/tab opened and captured
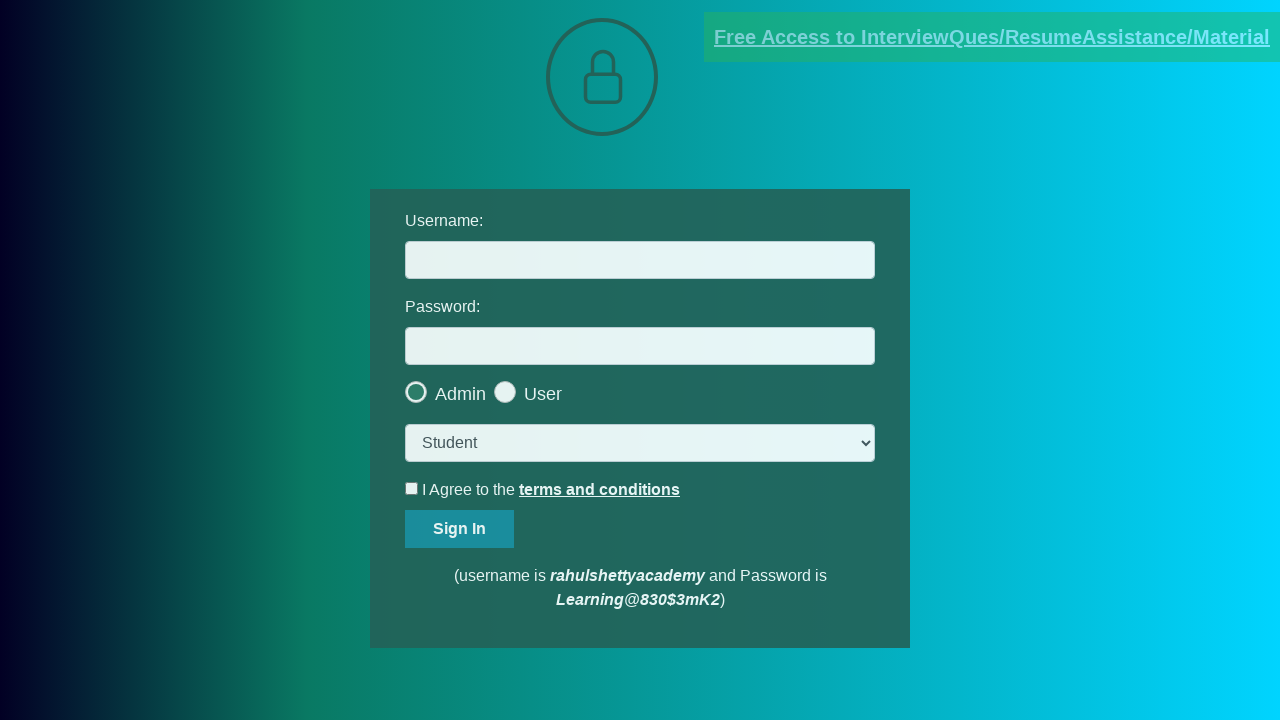

Waited for email text element to load in new window
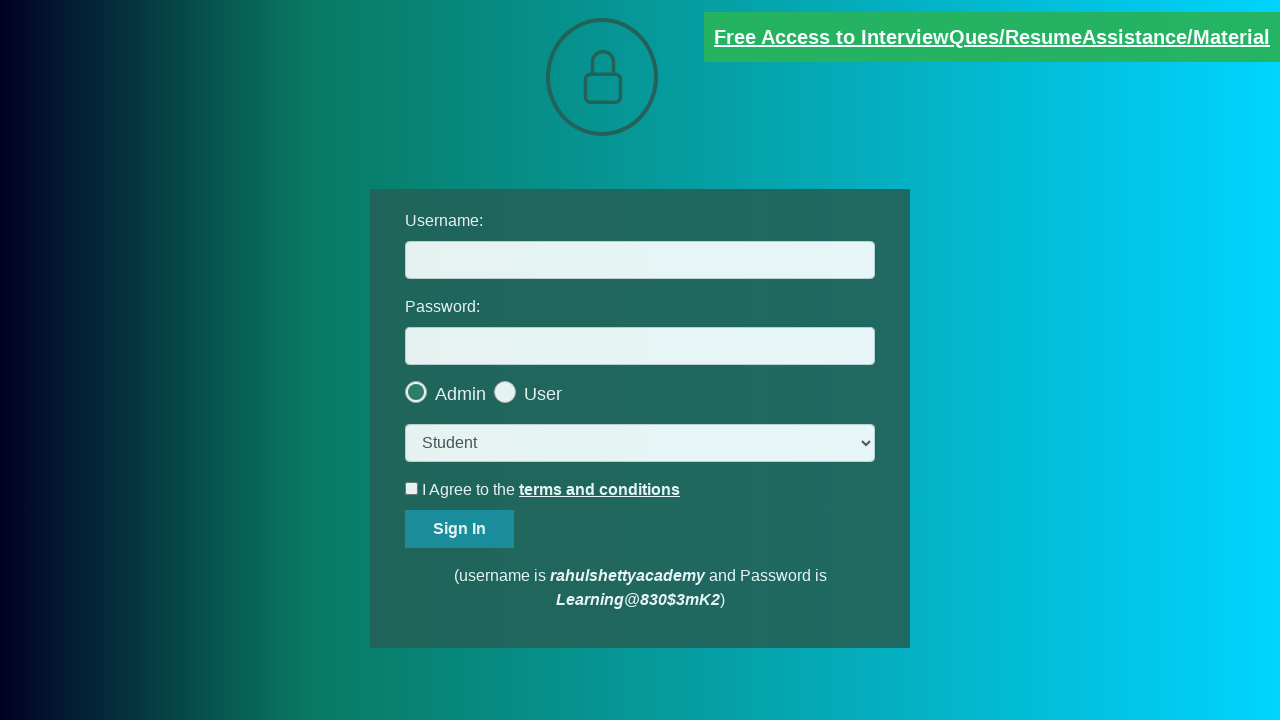

Extracted text content containing email address
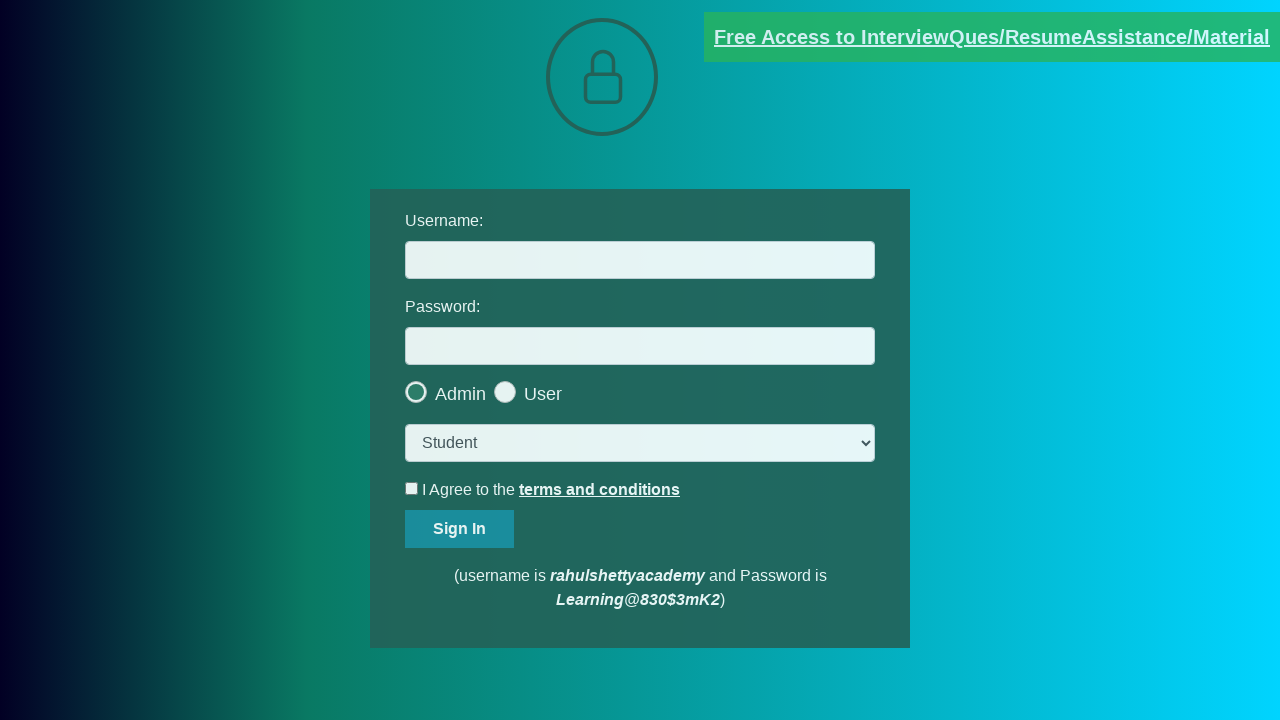

Parsed email address from text: mentor@rahulshettyacademy.com
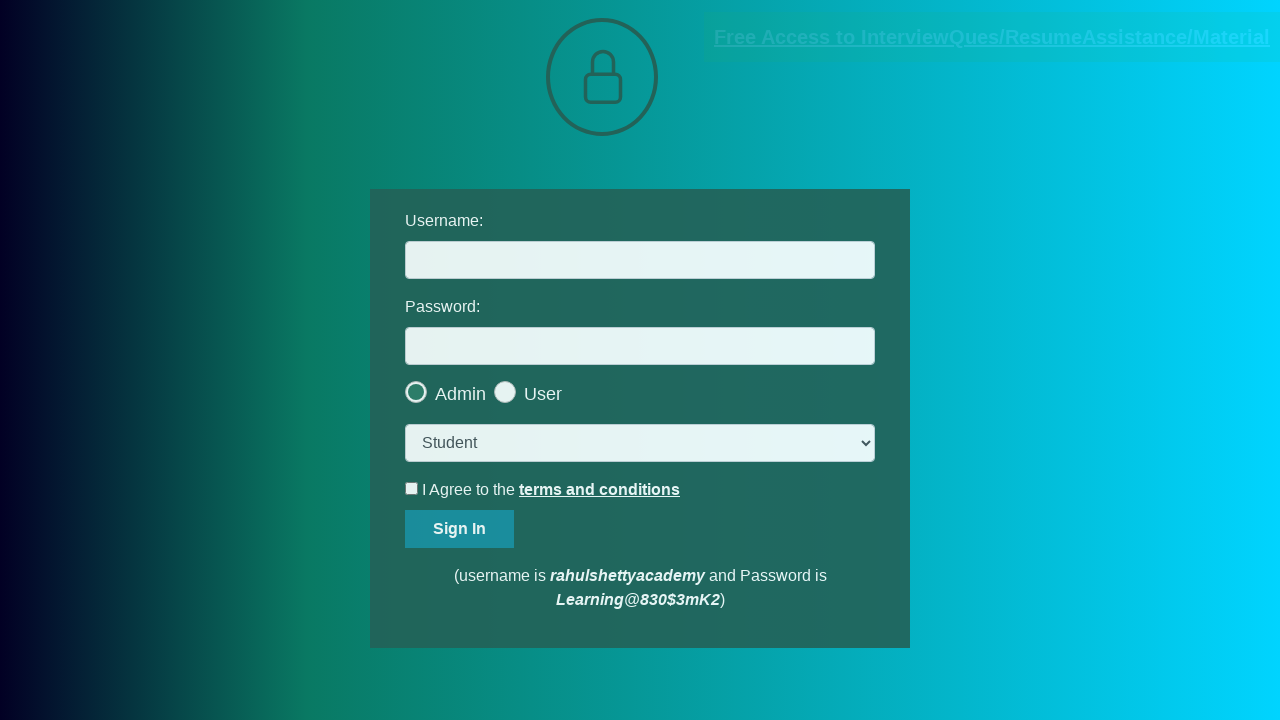

Filled username field in original window with extracted email: mentor@rahulshettyacademy.com on #username
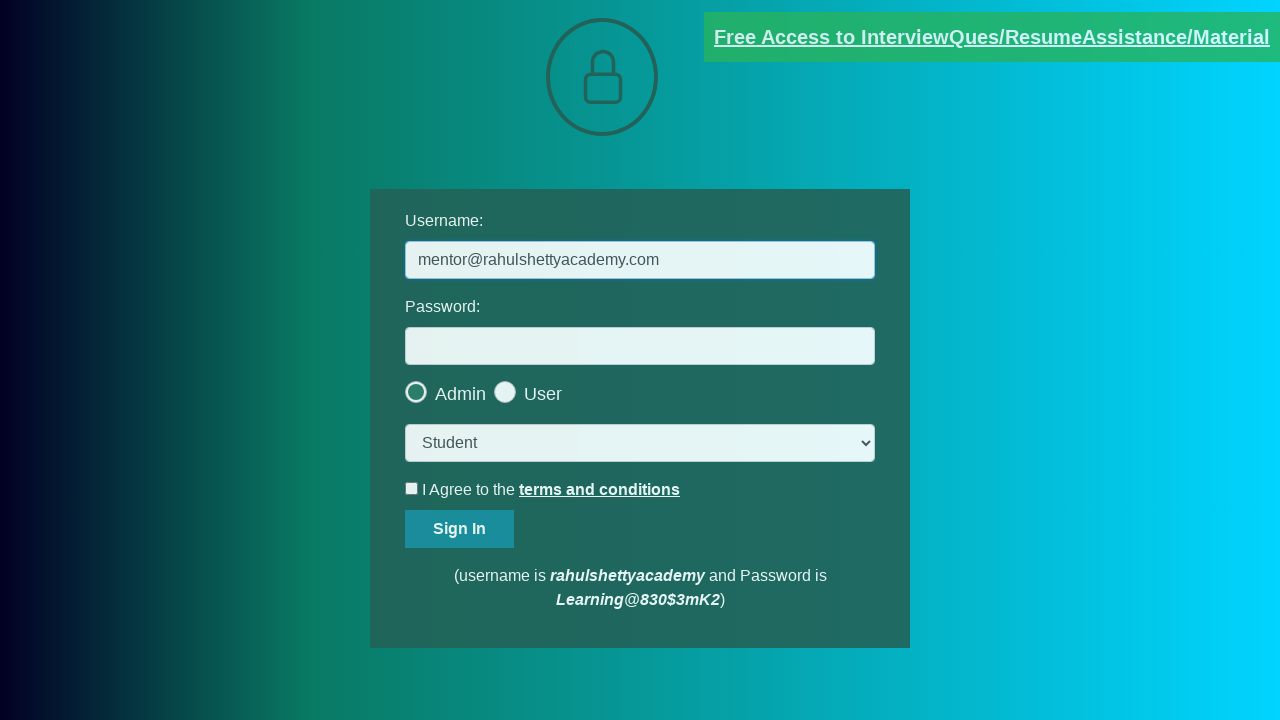

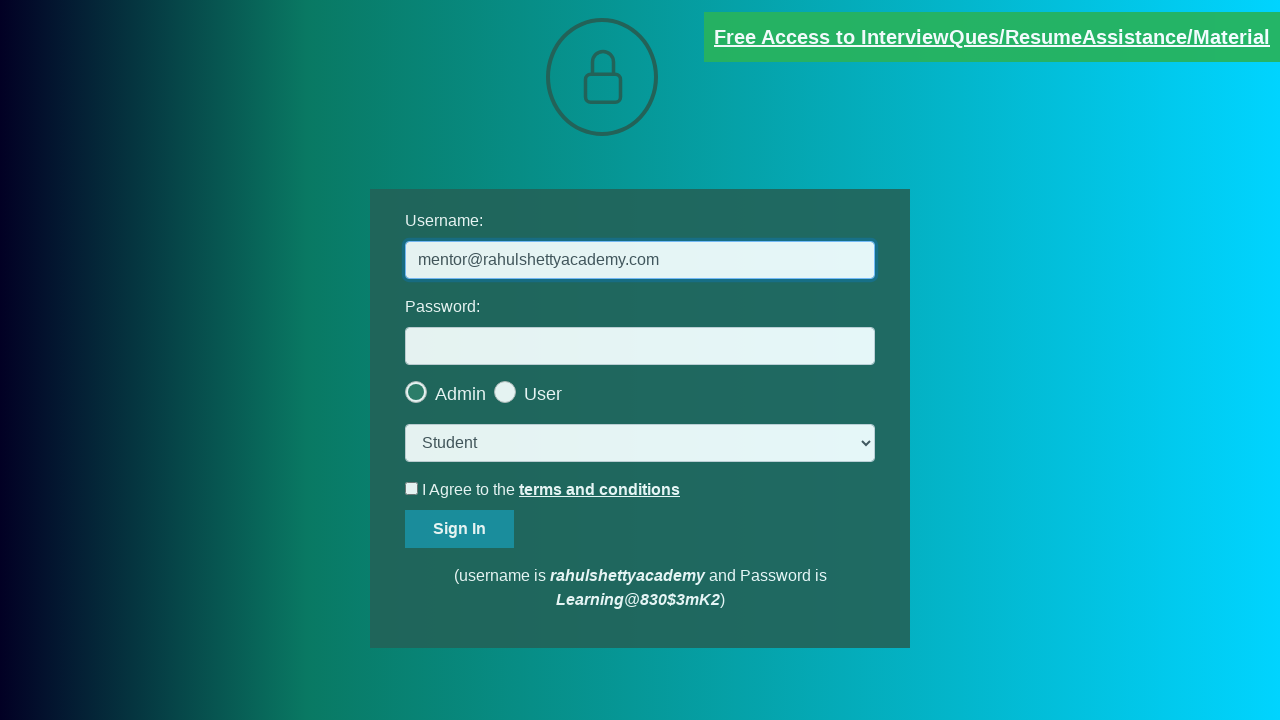